Tests that todo data persists after page reload.

Starting URL: https://demo.playwright.dev/todomvc

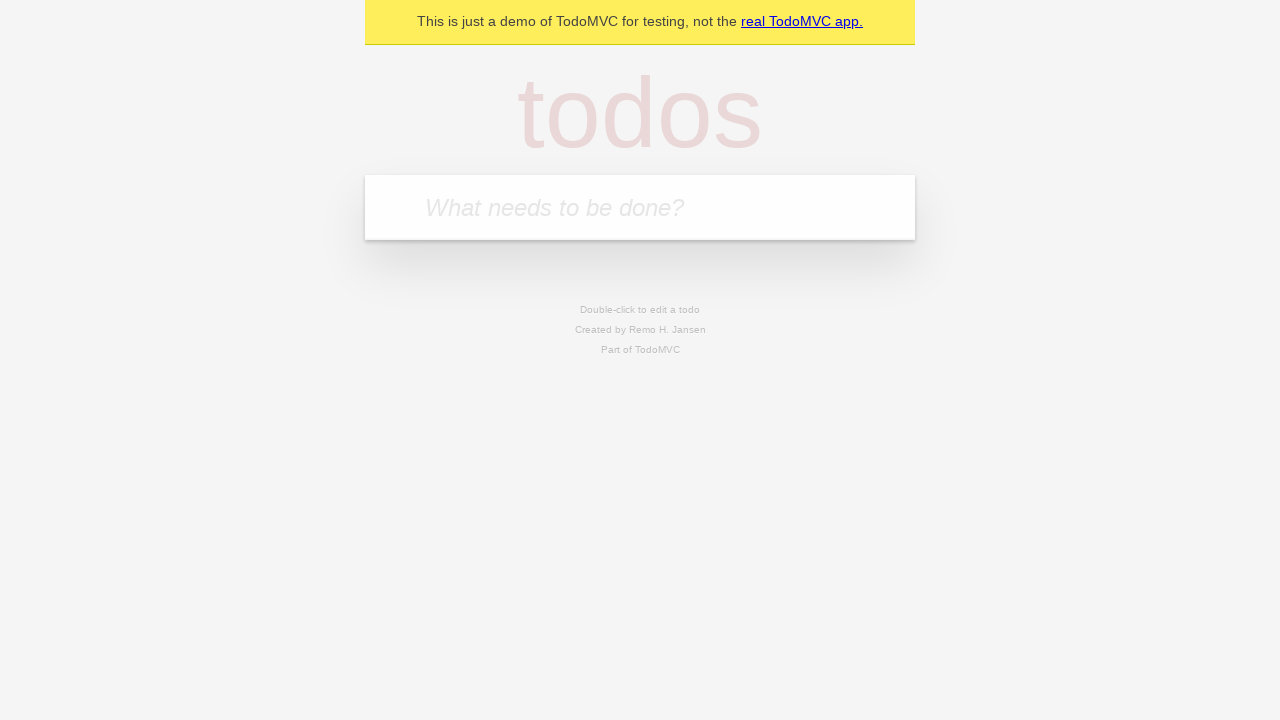

Filled todo input with 'buy some cheese' on internal:attr=[placeholder="What needs to be done?"i]
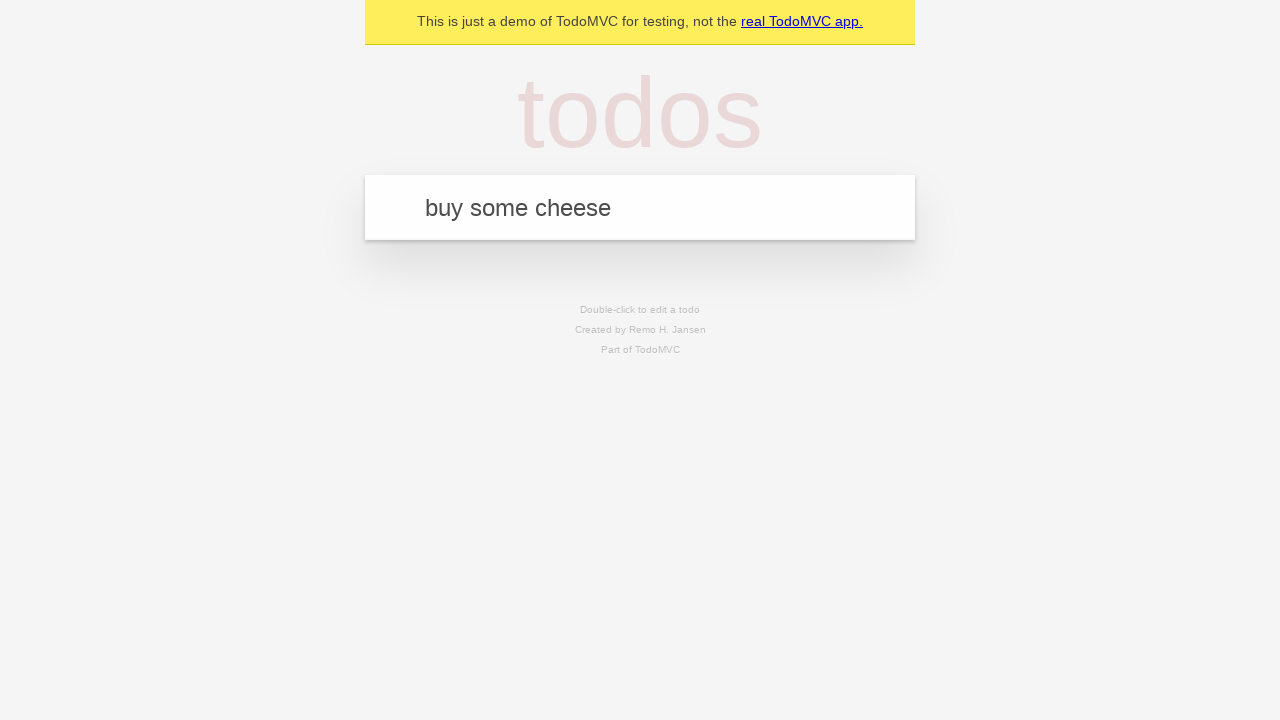

Pressed Enter to create first todo item on internal:attr=[placeholder="What needs to be done?"i]
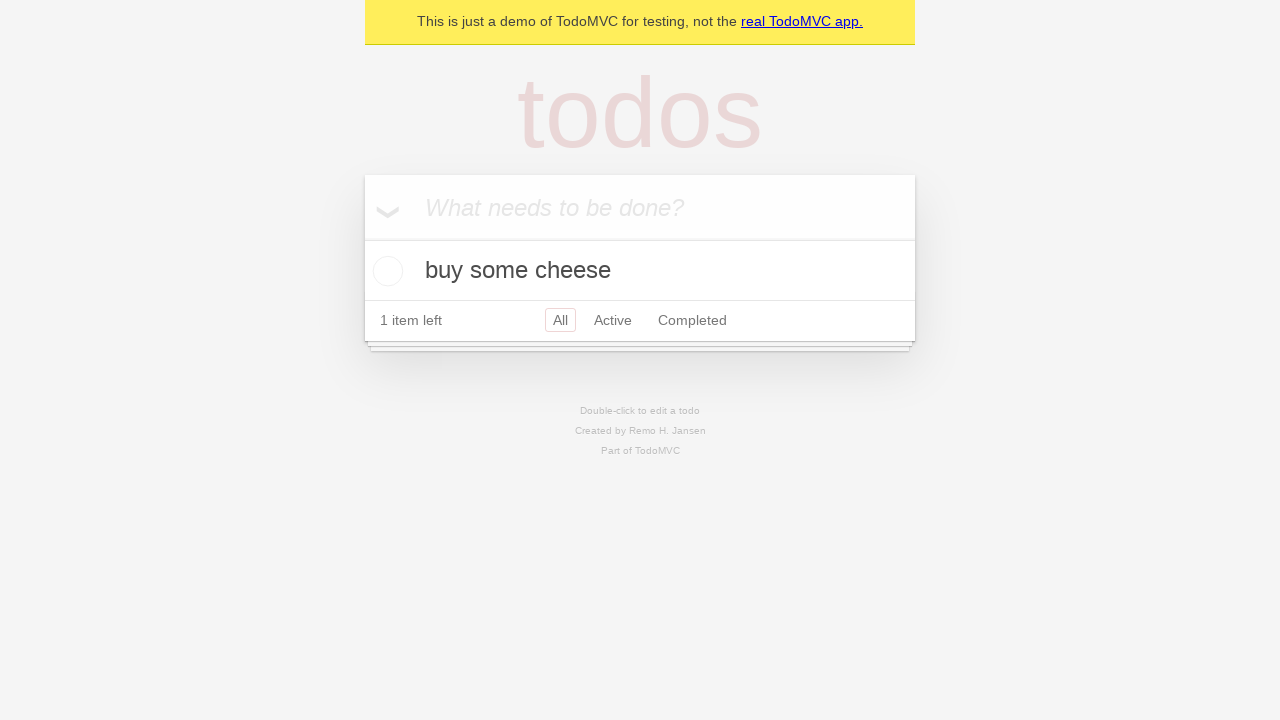

Filled todo input with 'feed the cat' on internal:attr=[placeholder="What needs to be done?"i]
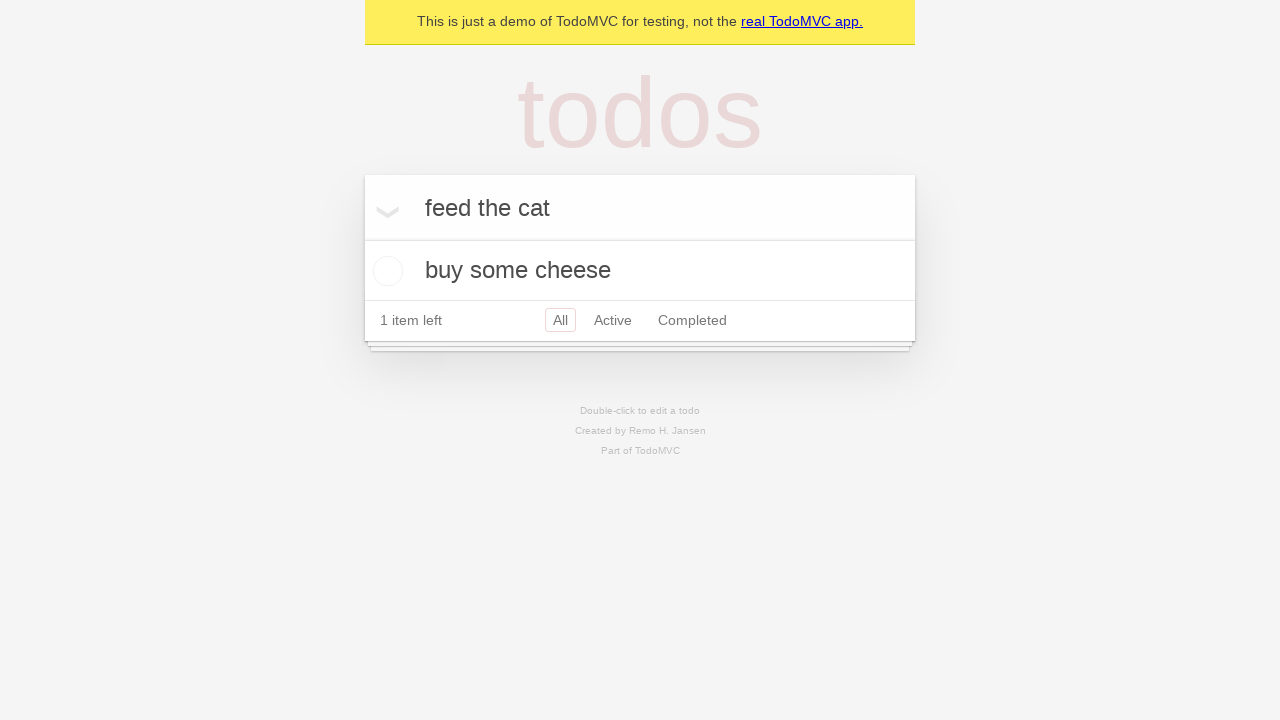

Pressed Enter to create second todo item on internal:attr=[placeholder="What needs to be done?"i]
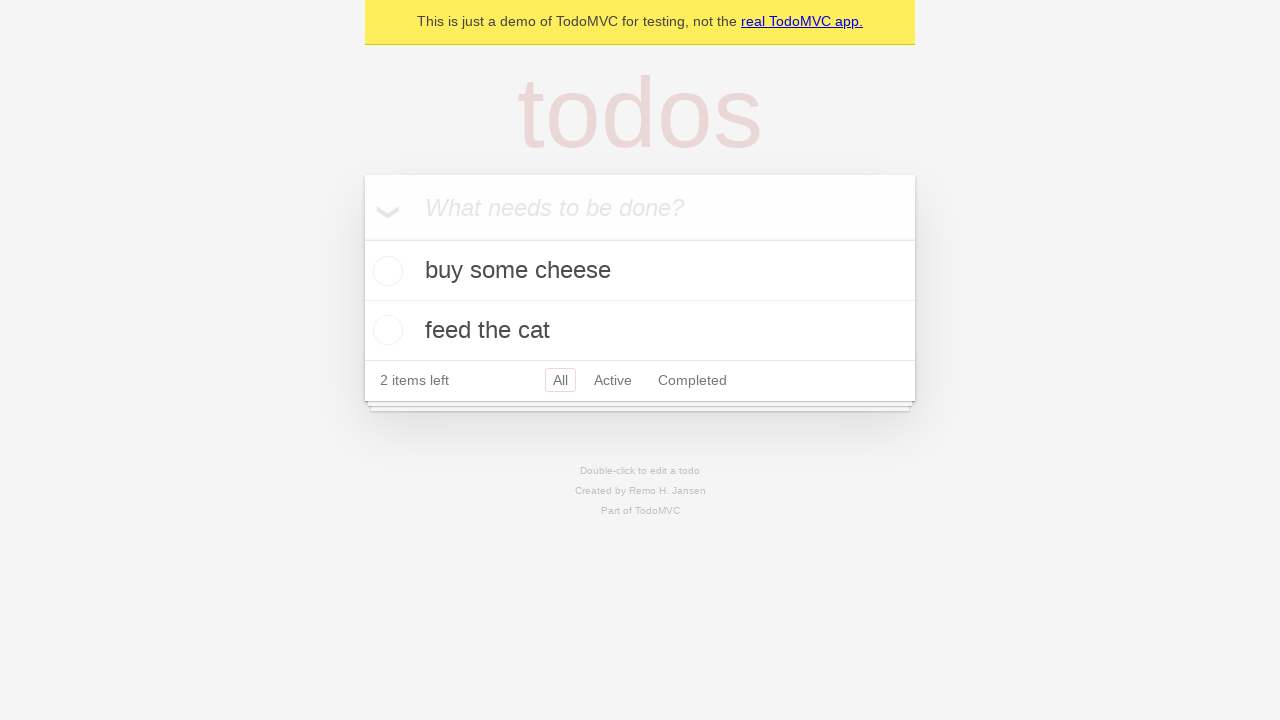

Checked the first todo item at (385, 271) on internal:testid=[data-testid="todo-item"s] >> nth=0 >> internal:role=checkbox
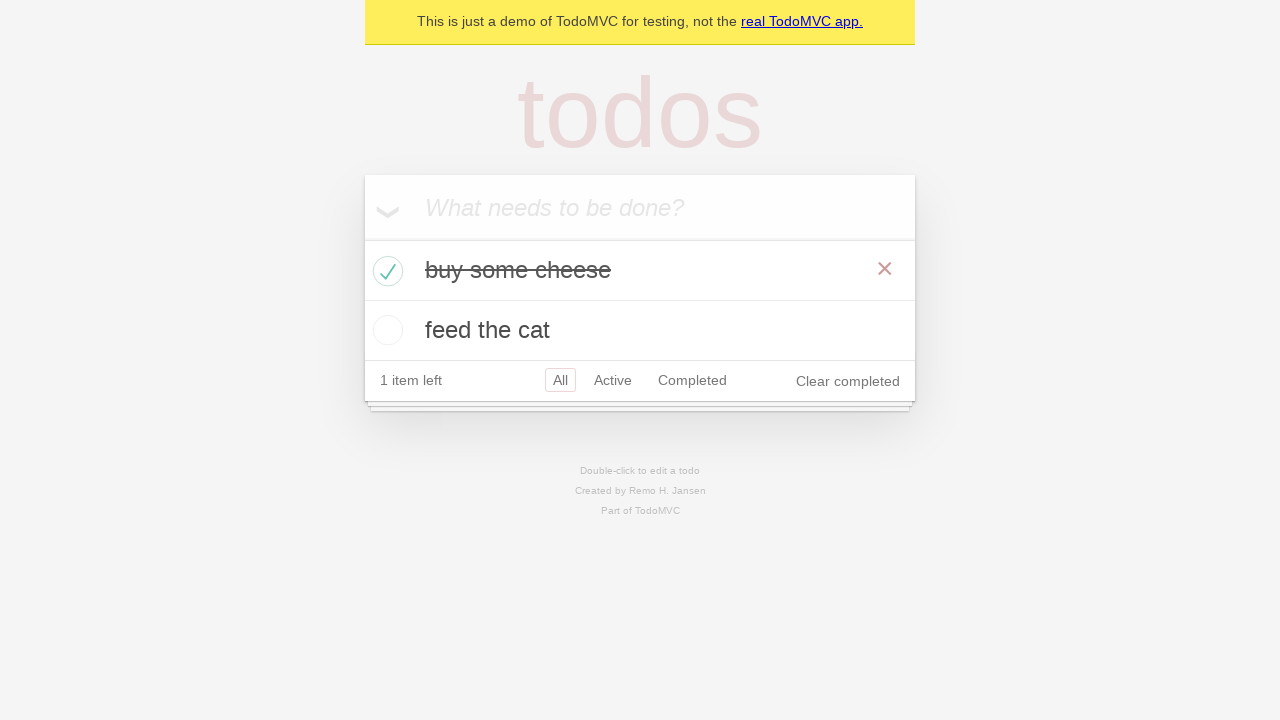

Reloaded the page to test data persistence
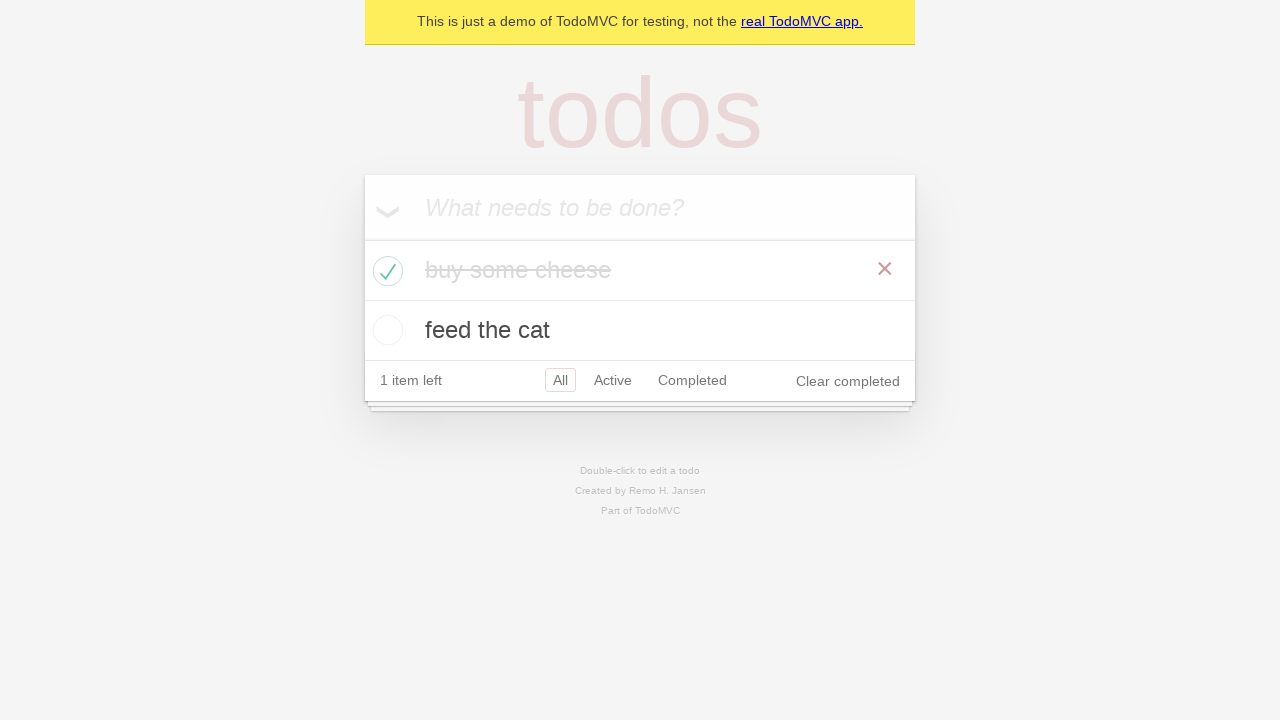

Todo items loaded after page reload - data persisted
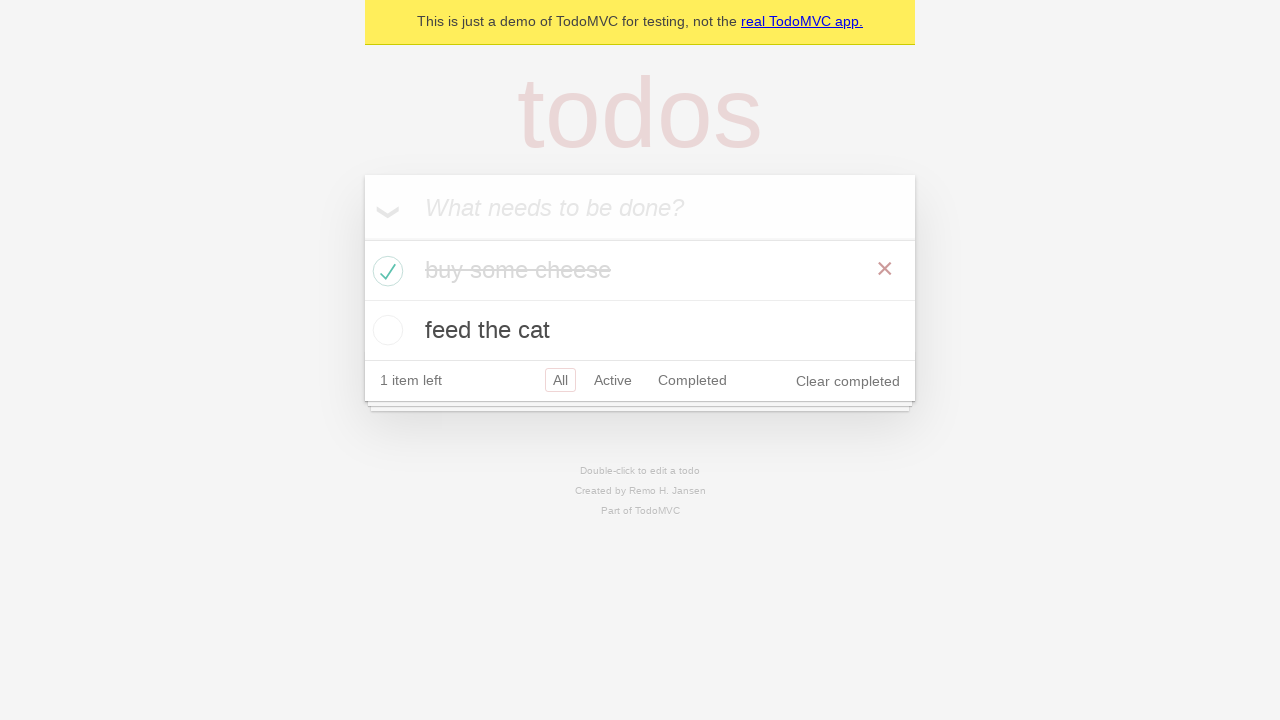

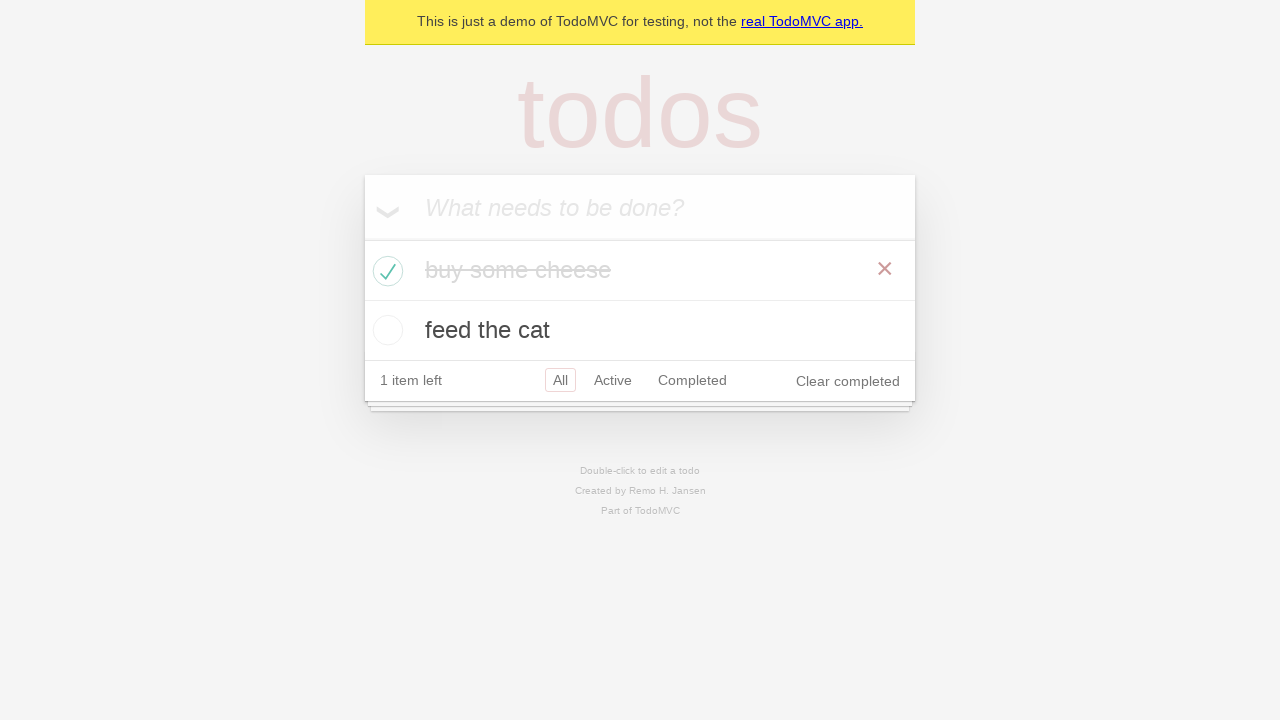